Tests filtering products by vendor (Samsung) and verifies that the first displayed product is Galaxy S20

Starting URL: https://bstackdemo.com/

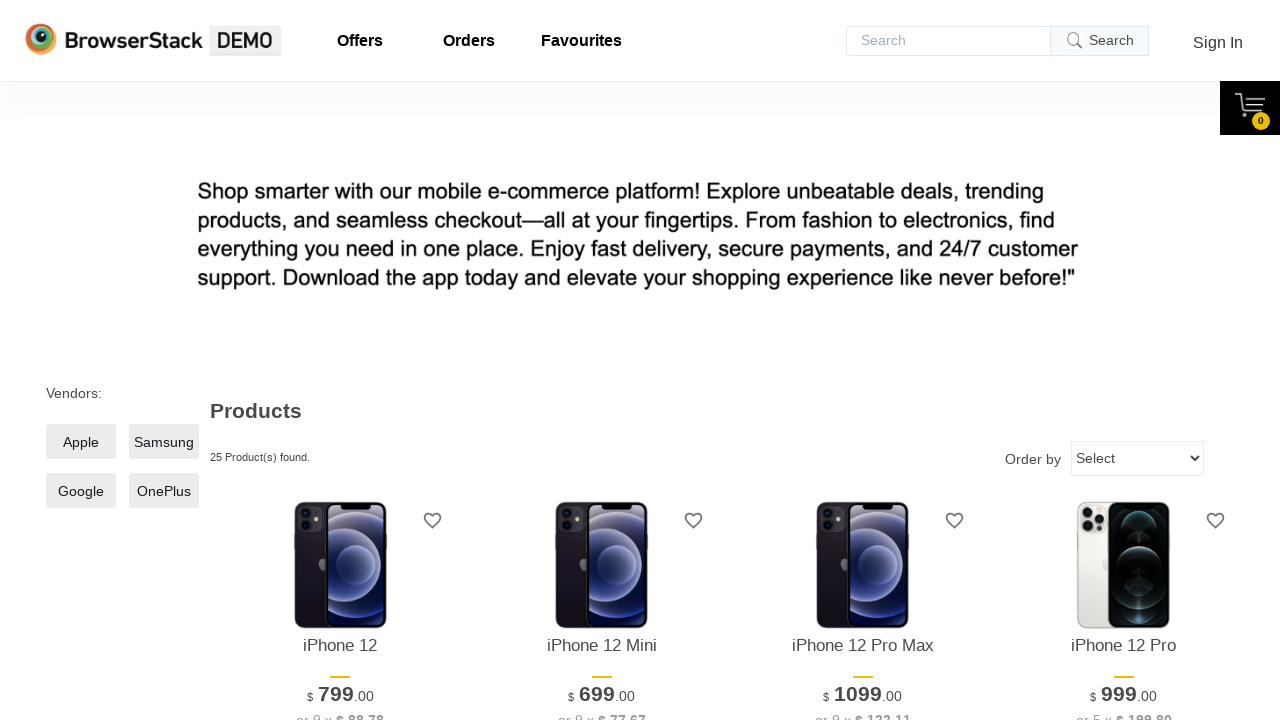

Clicked Samsung vendor filter at (164, 442) on xpath=//span[contains(text(),'Samsung')]
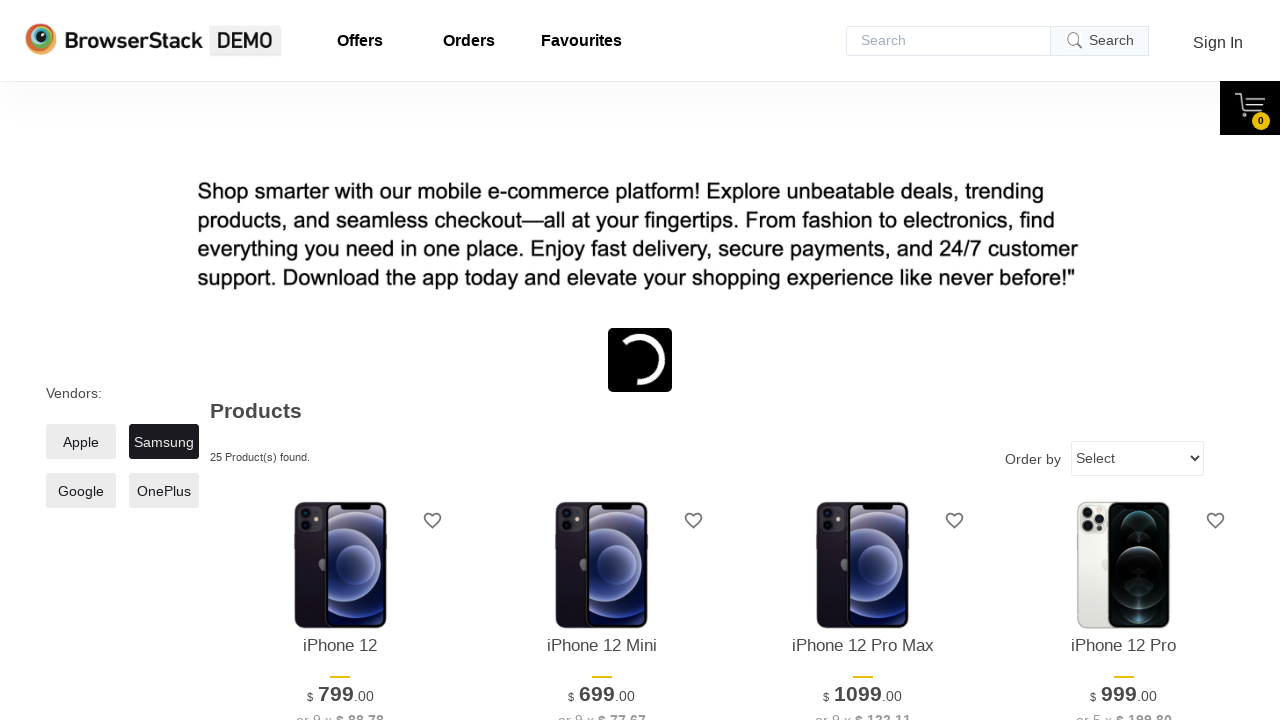

First Galaxy product appeared after filtering by Samsung vendor
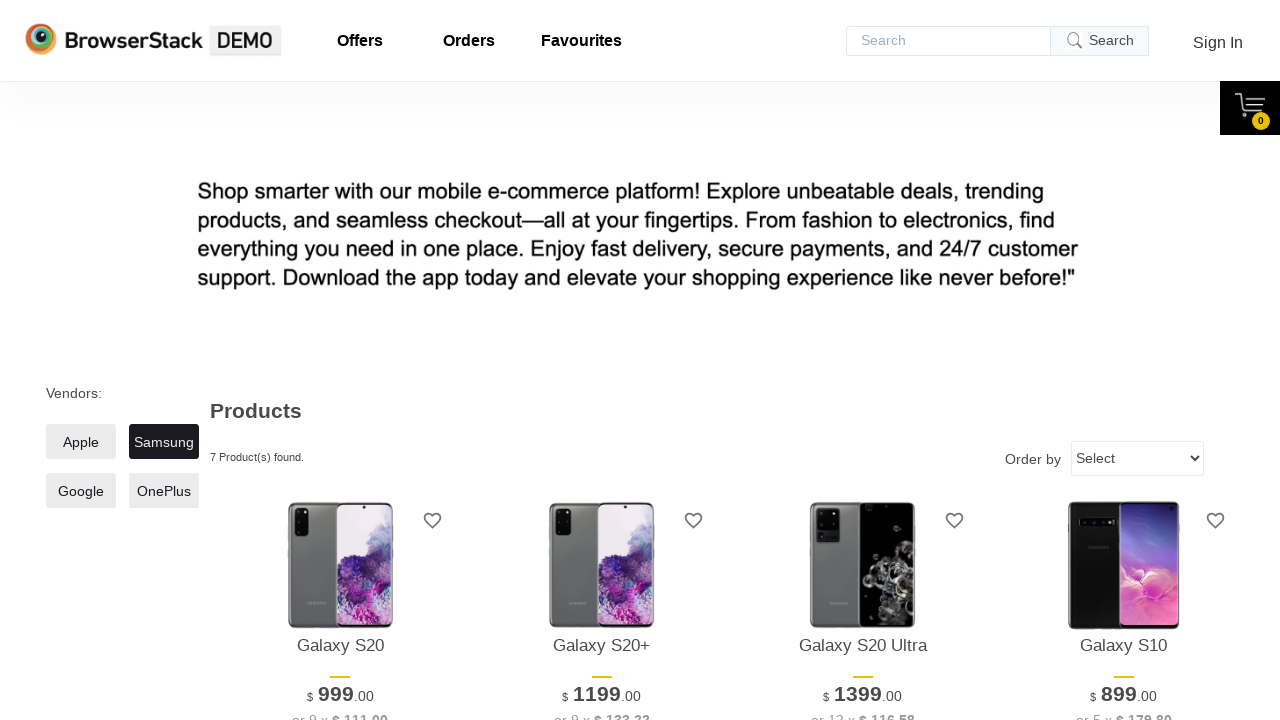

Clicked Samsung vendor filter again to deselect at (164, 442) on xpath=//span[contains(text(),'Samsung')]
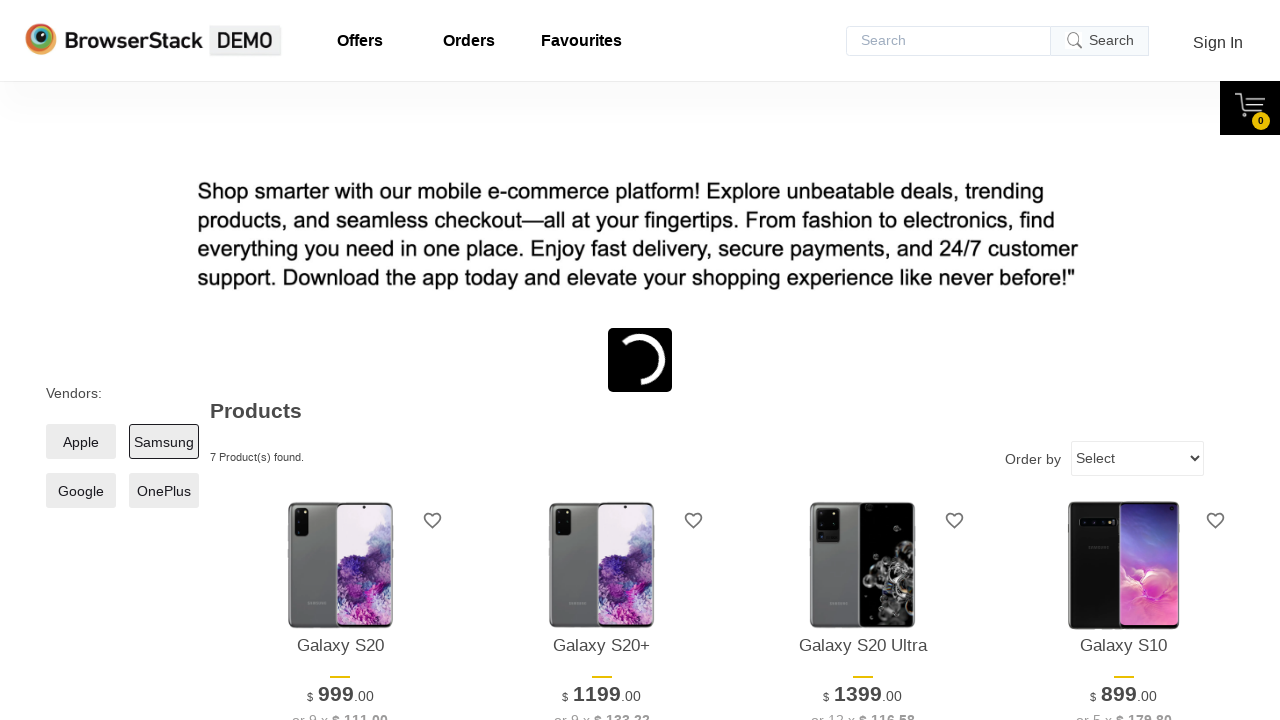

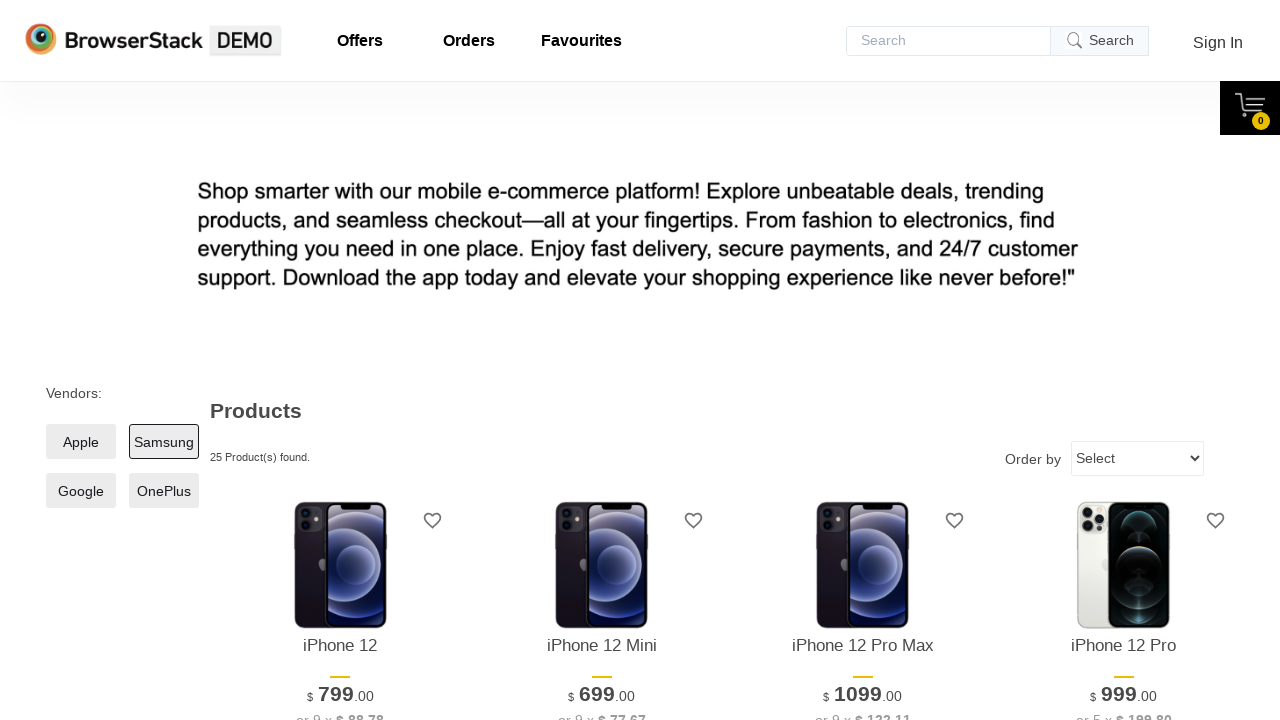